Tests handling of a JavaScript confirm dialog by clicking a button that triggers the dialog and then dismissing it by clicking cancel

Starting URL: https://sahitest.com/demo/confirmTest.htm

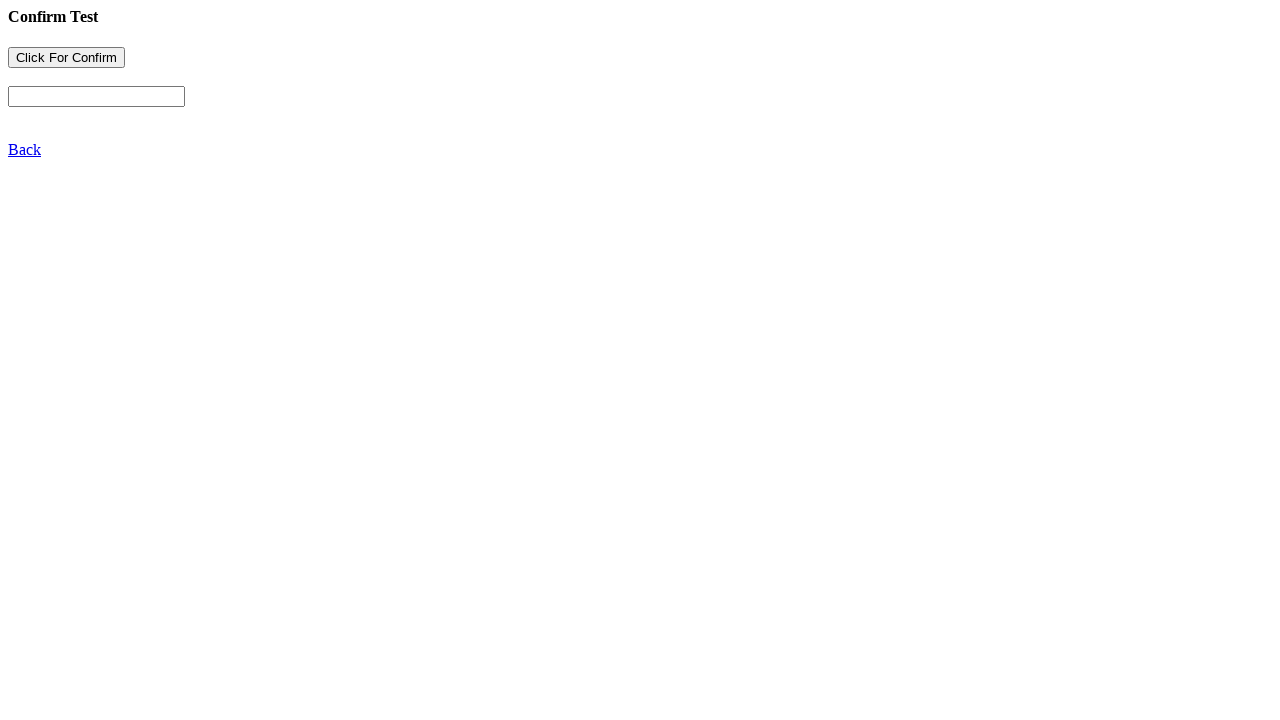

Clicked button to trigger confirm dialog at (66, 58) on input[name='b1']
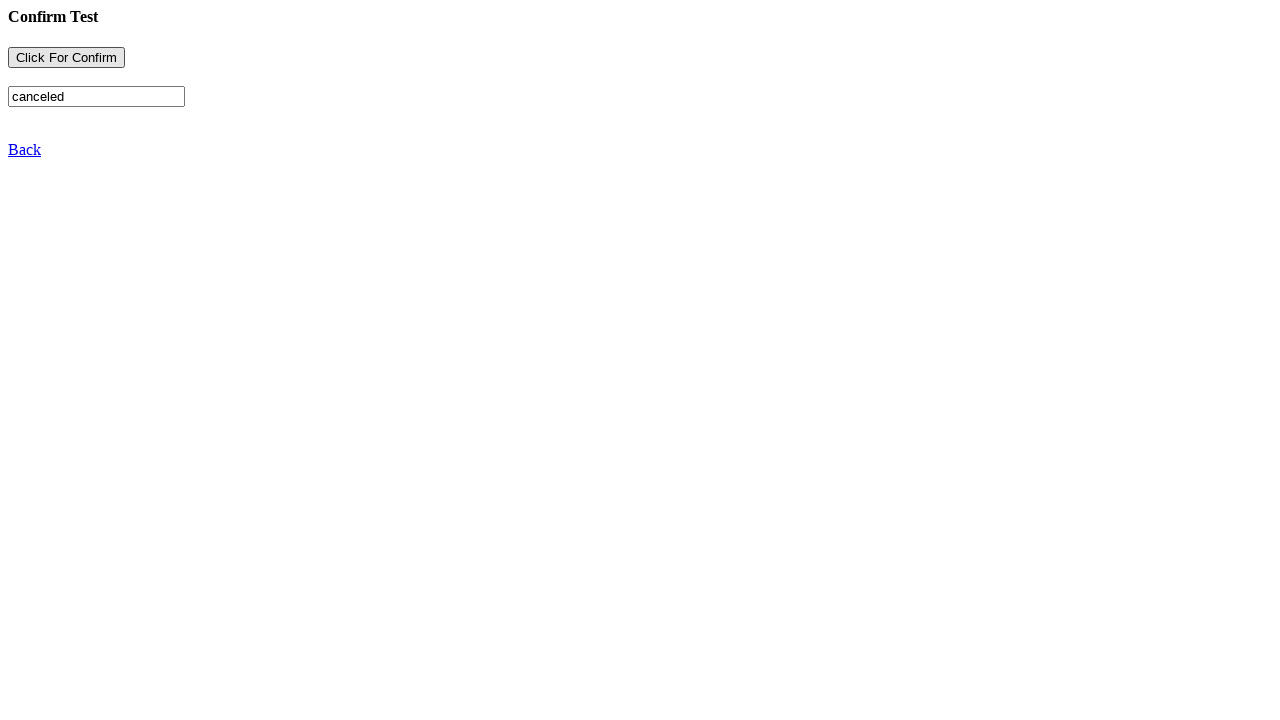

Set up dialog handler to dismiss dialogs
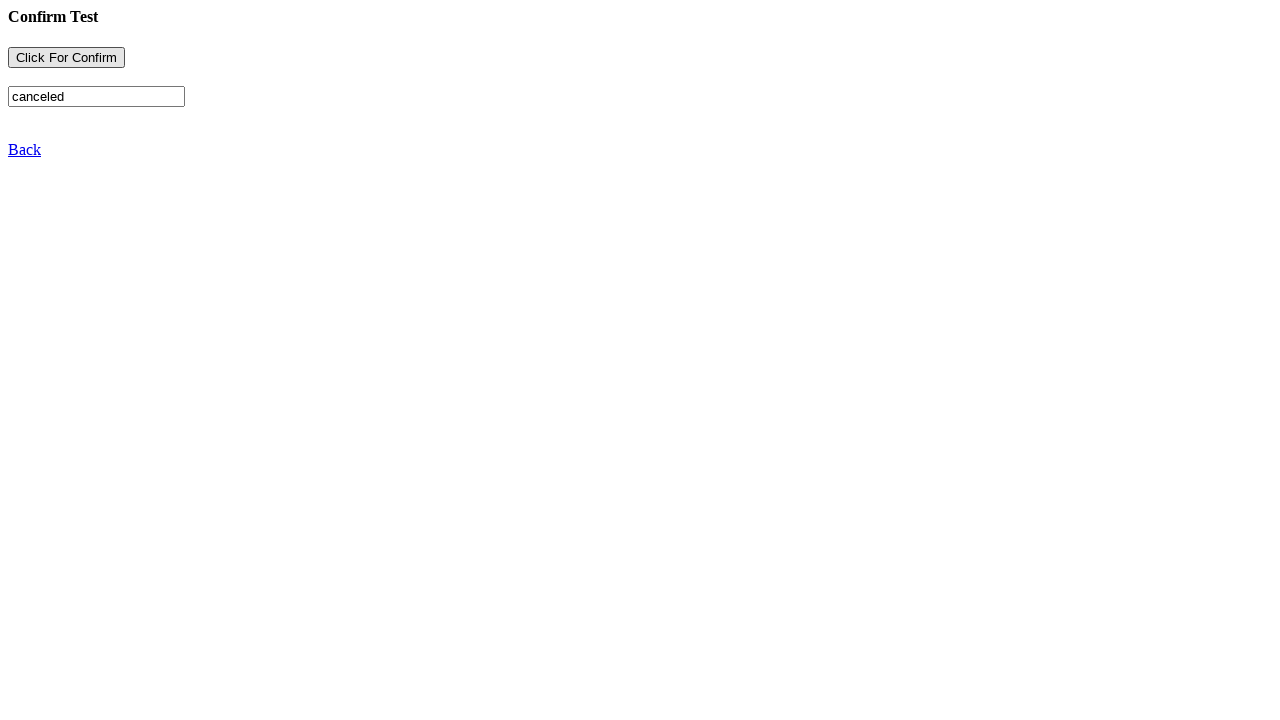

Set up one-time dialog handler to dismiss next dialog
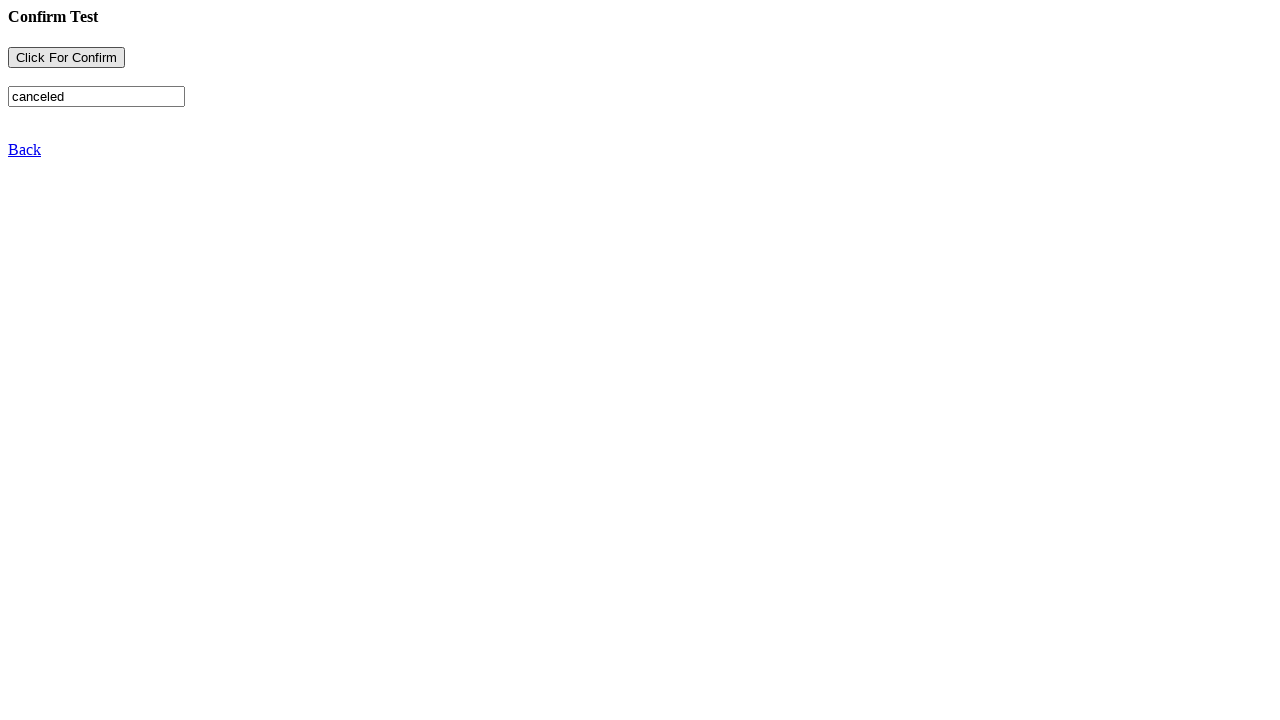

Clicked button to trigger confirm dialog and dismissed it via handler at (66, 58) on input[name='b1']
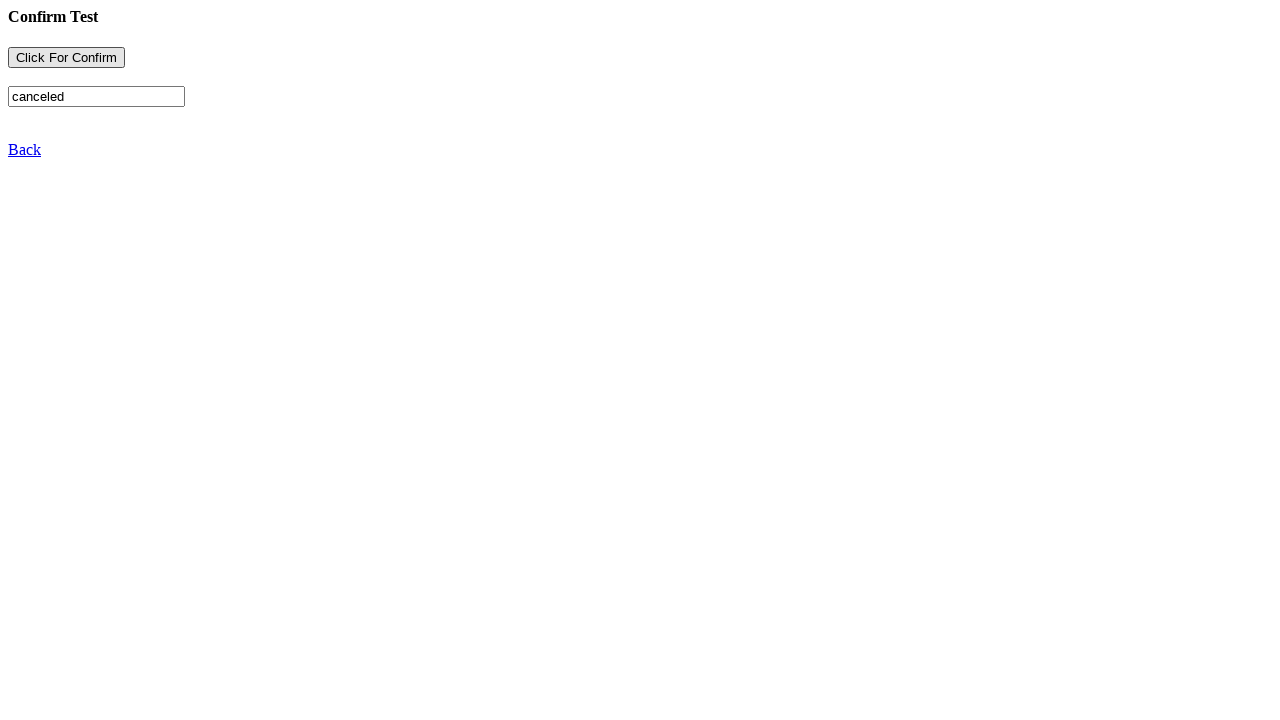

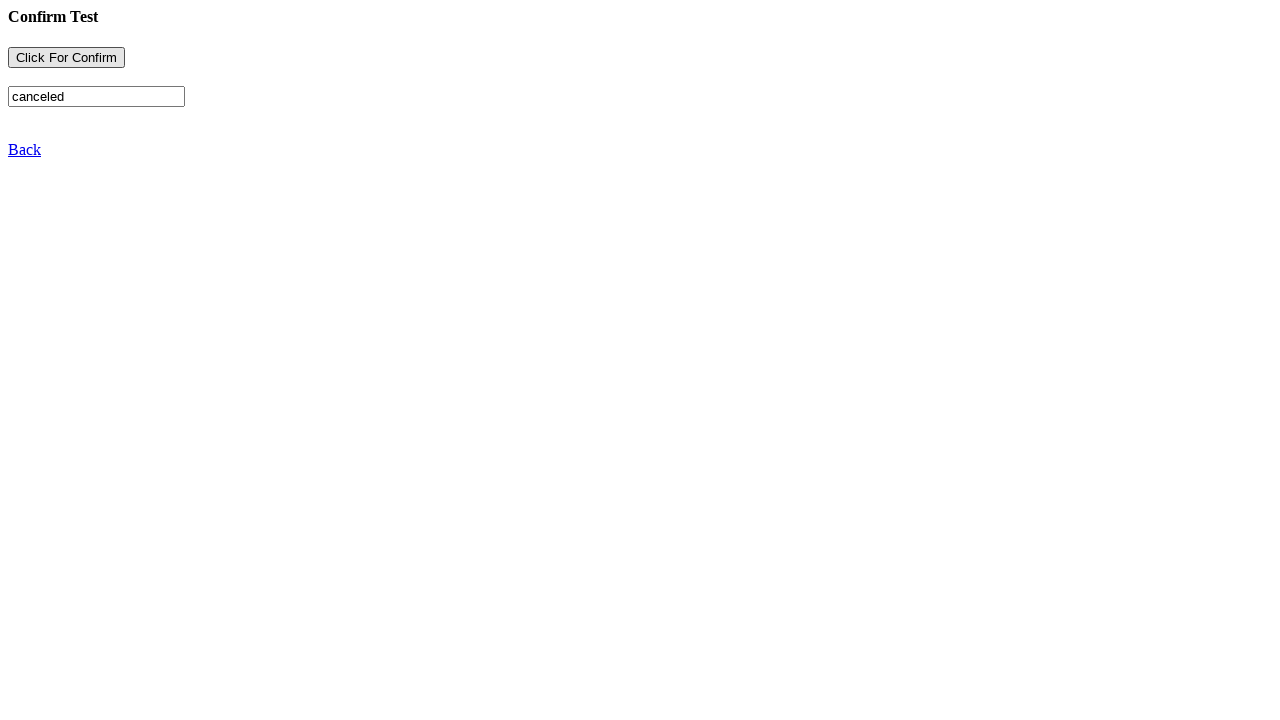